Tests table sorting functionality, verifies sorted order, extracts prices of specific items, and handles pagination to find items across multiple pages

Starting URL: https://rahulshettyacademy.com/seleniumPractise/#/offers

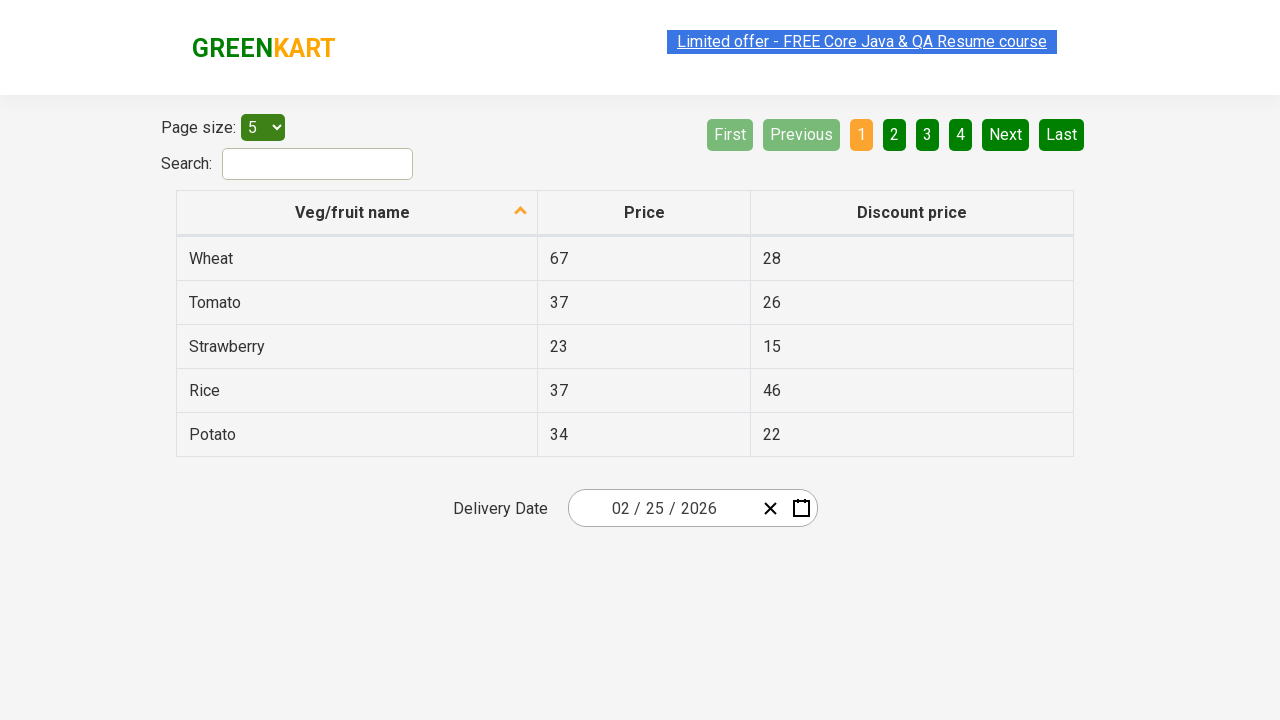

Clicked first column header to sort table at (357, 213) on xpath=//tr/th[1]
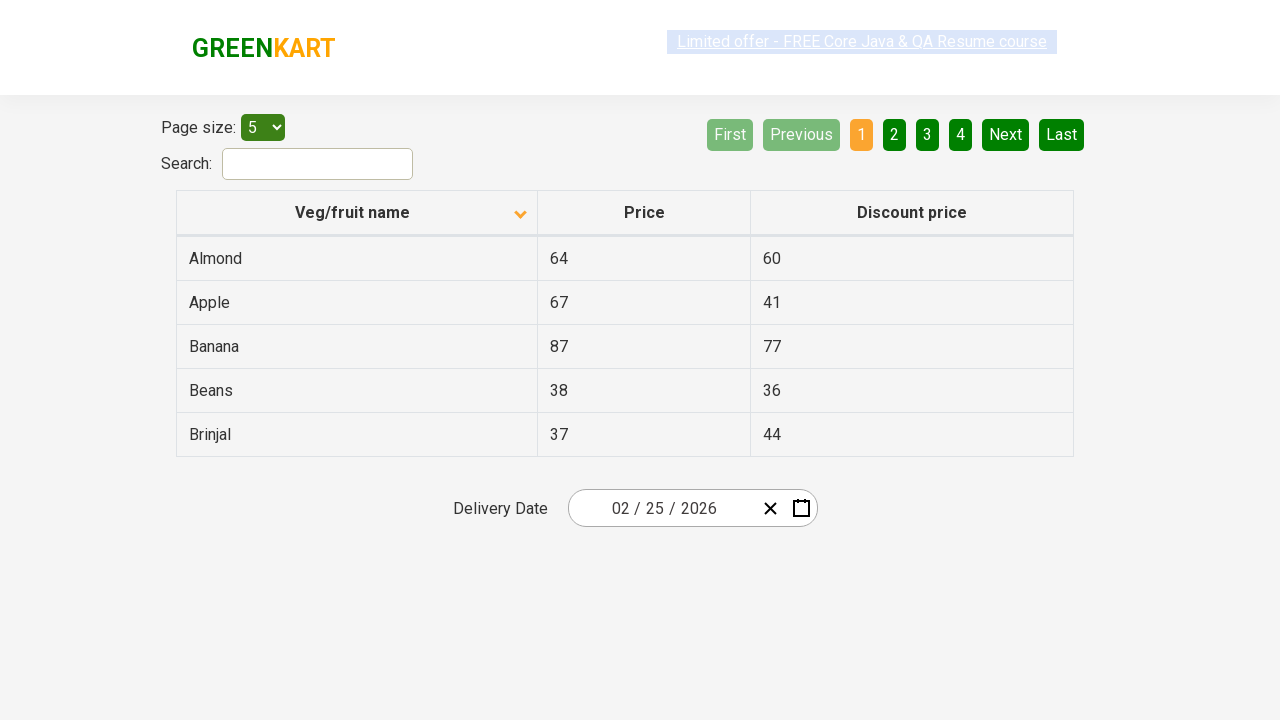

Waited for table to complete sorting
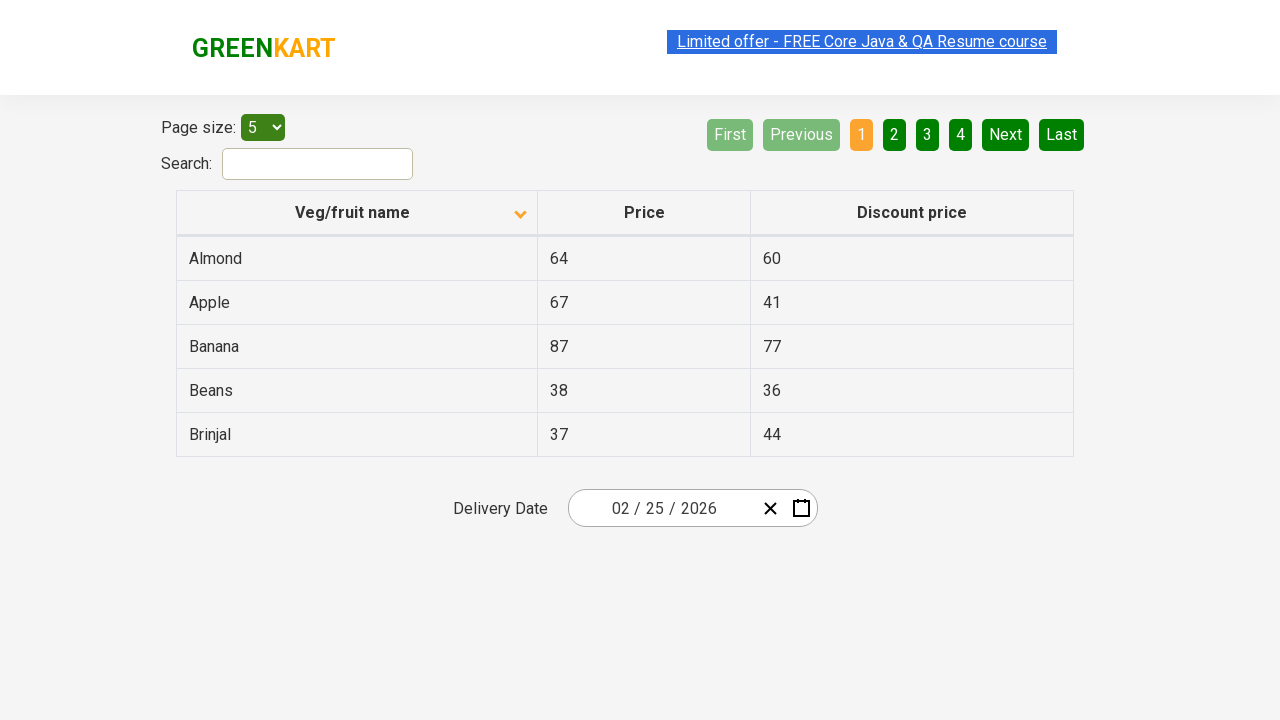

Retrieved all first column elements from sorted table
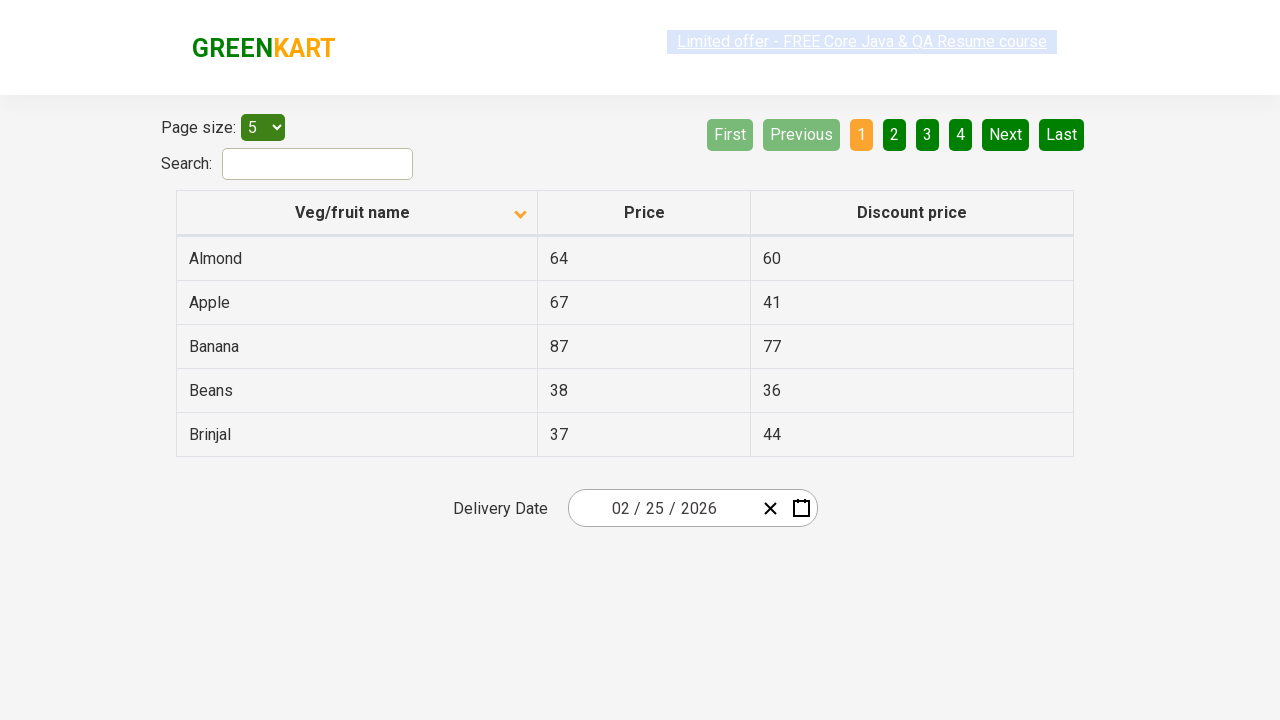

Verified table is sorted in ascending order
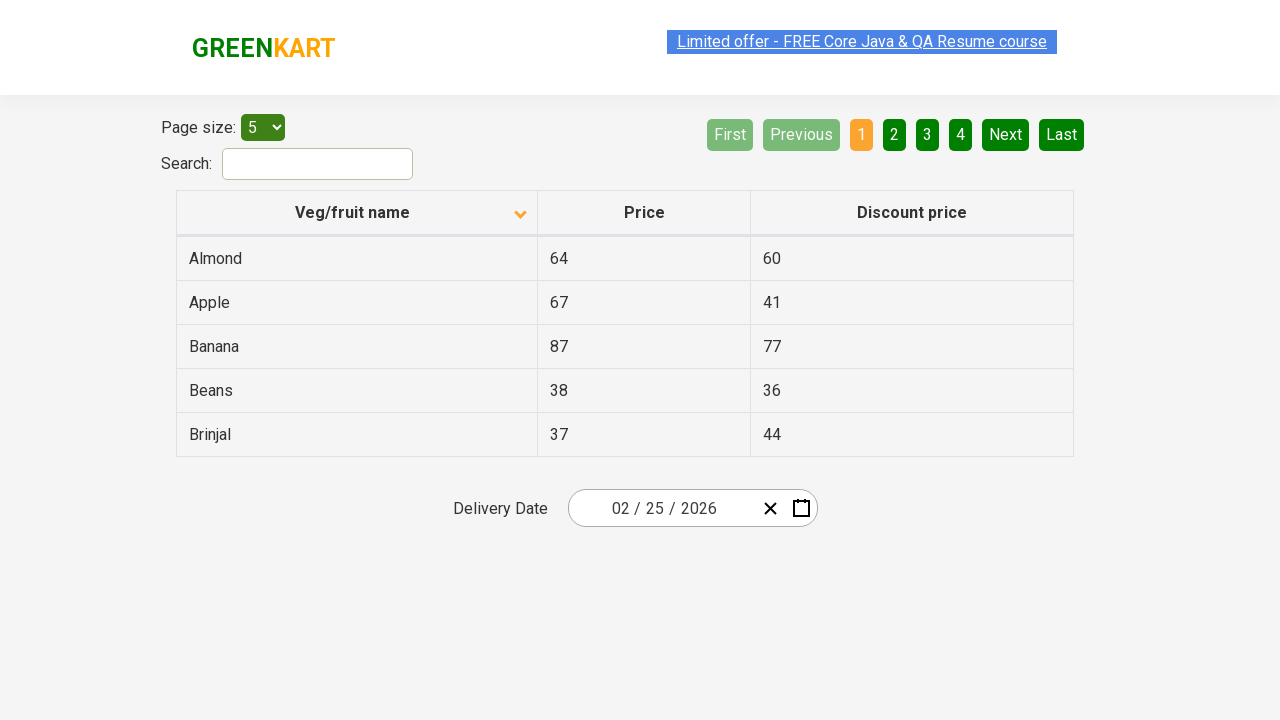

Found Beans on current page with price Rs.38
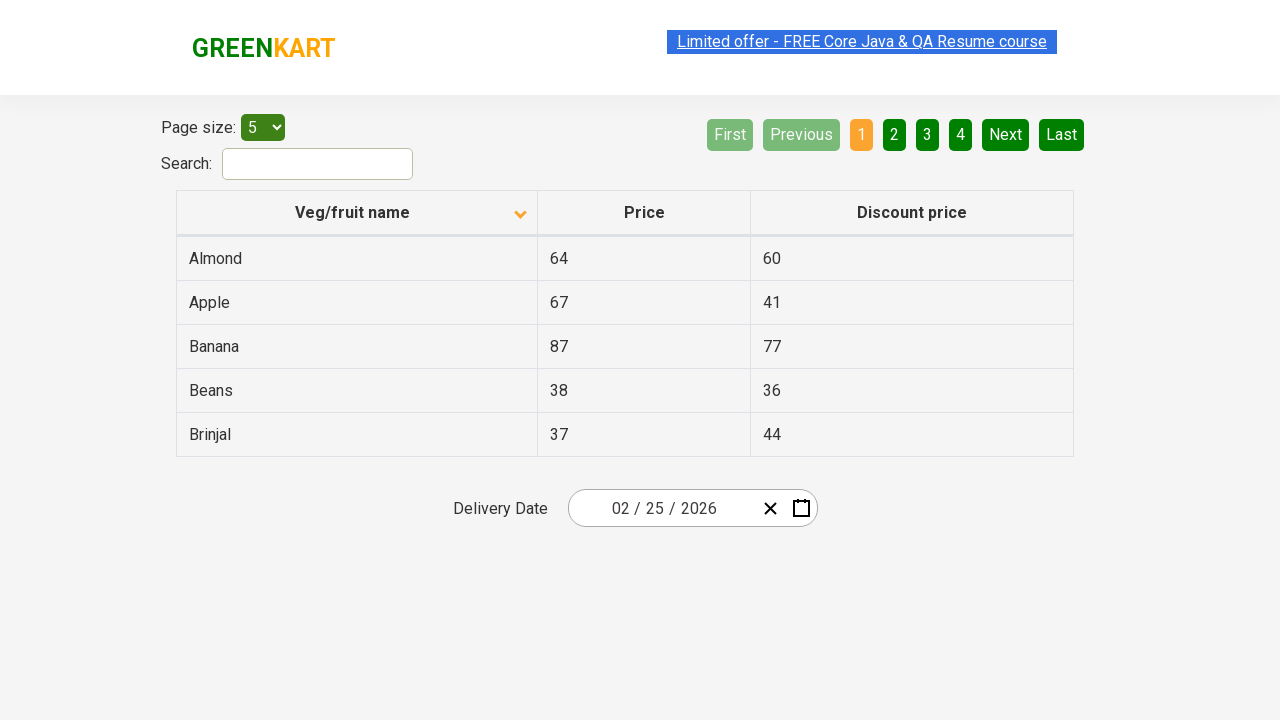

Clicked Next button to navigate to next page at (1006, 134) on [aria-label='Next']
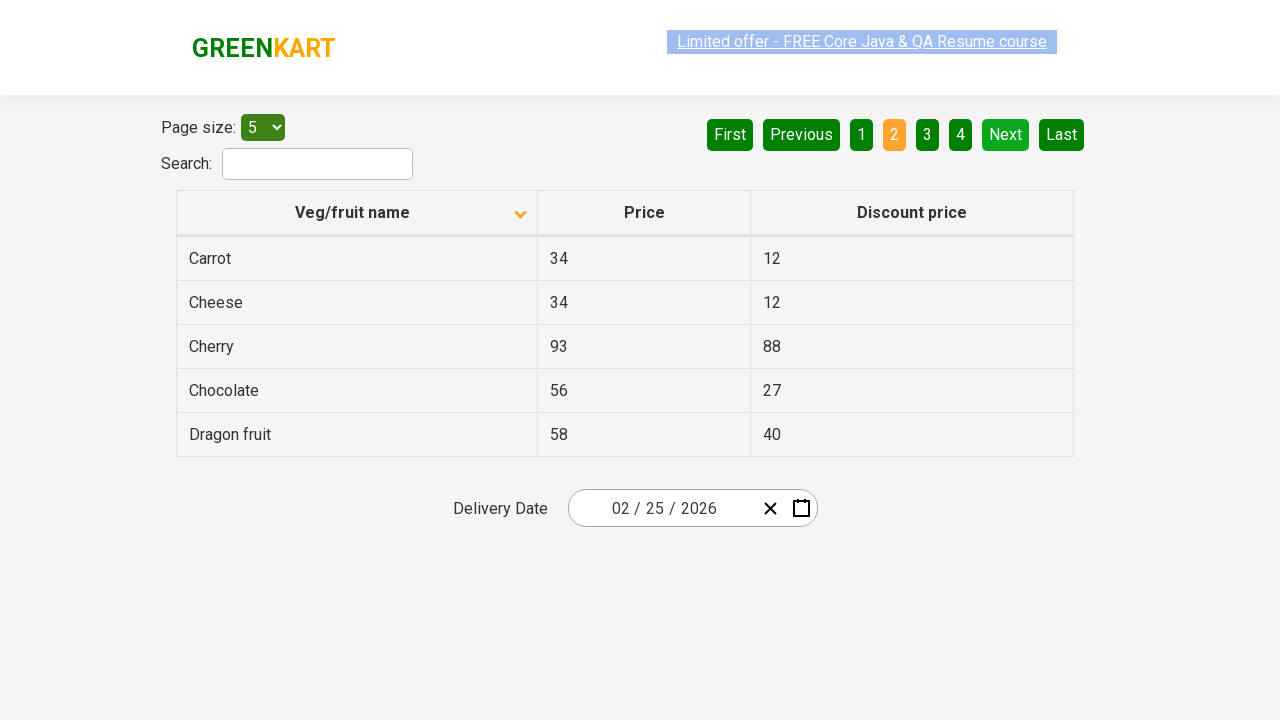

Waited for next page to load
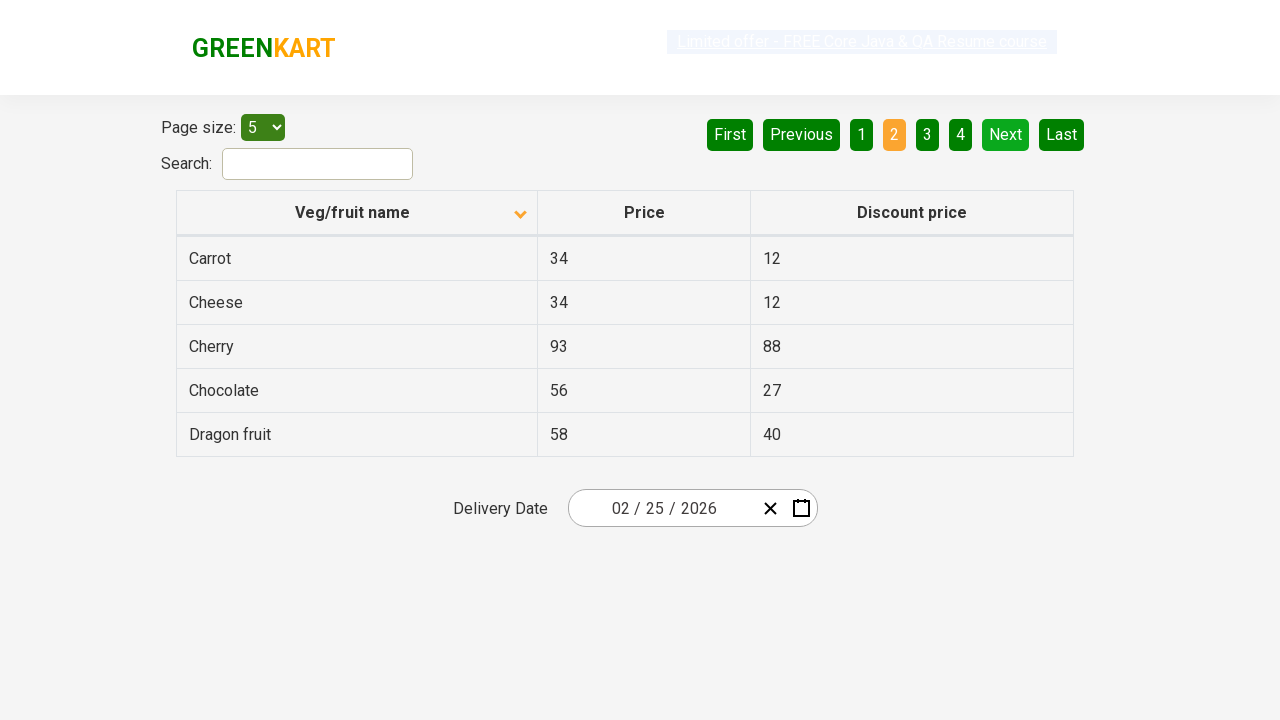

Clicked Next button to navigate to next page at (1006, 134) on [aria-label='Next']
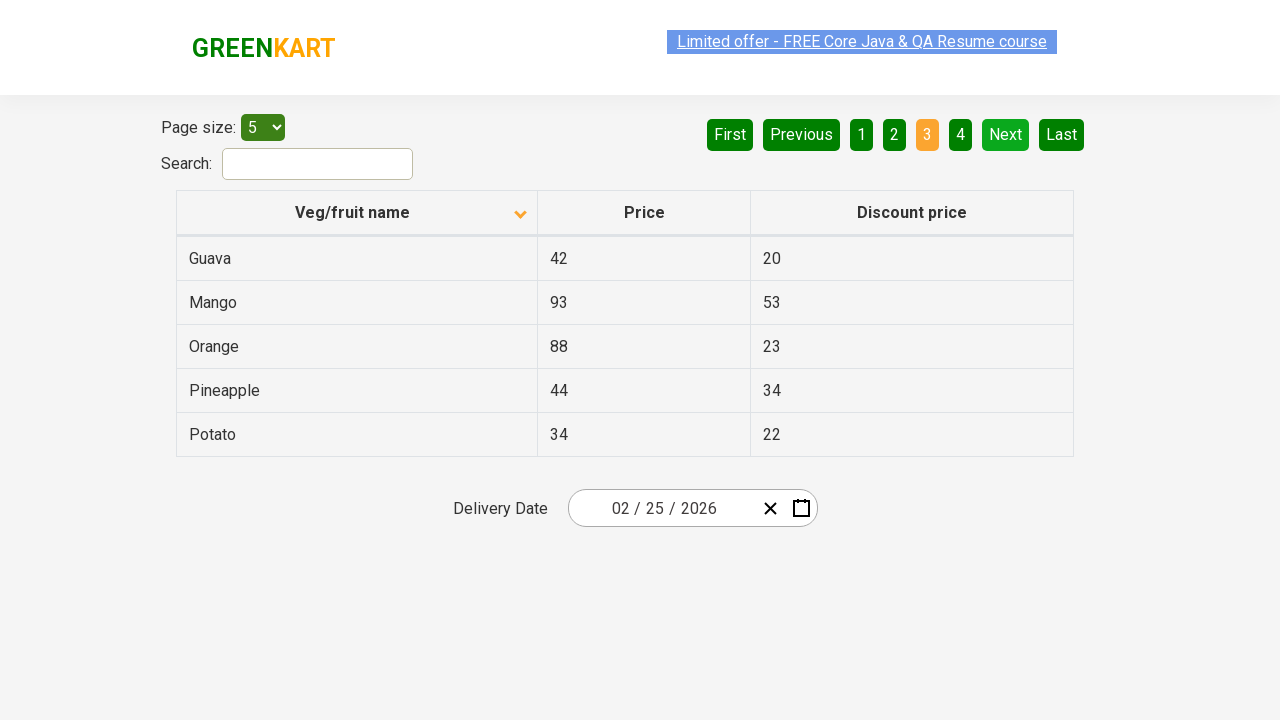

Waited for next page to load
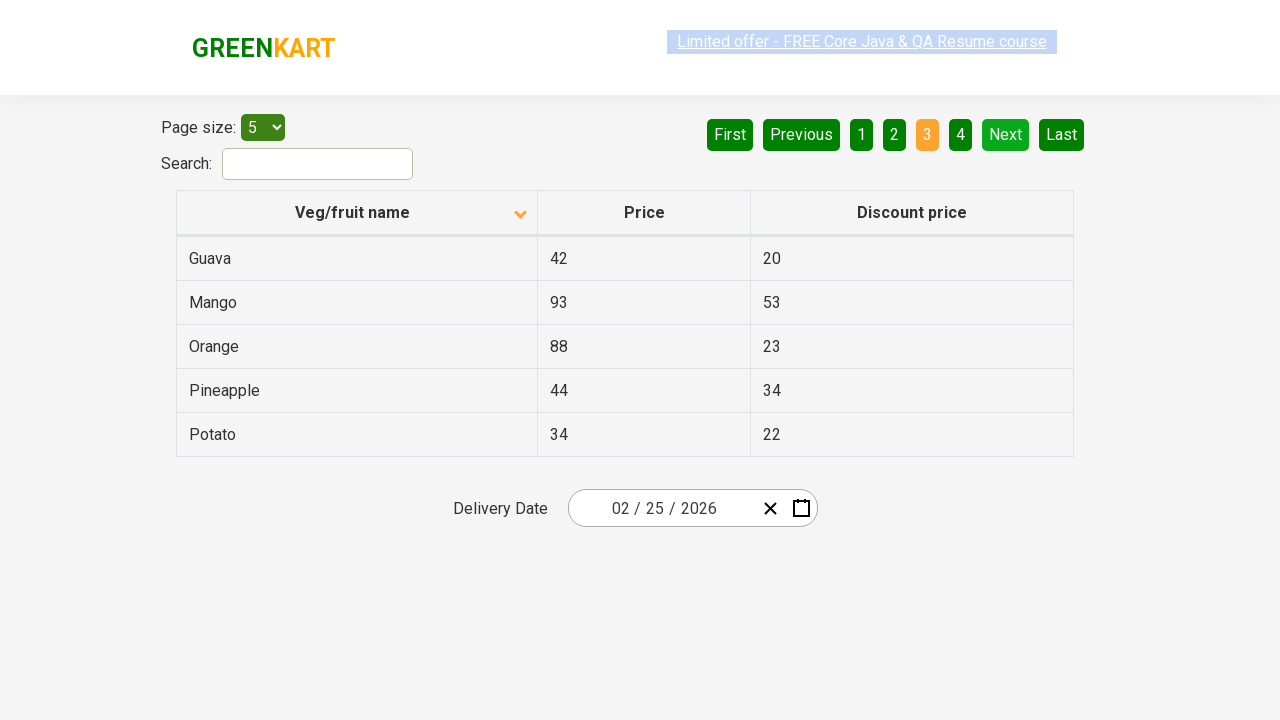

Clicked Next button to navigate to next page at (1006, 134) on [aria-label='Next']
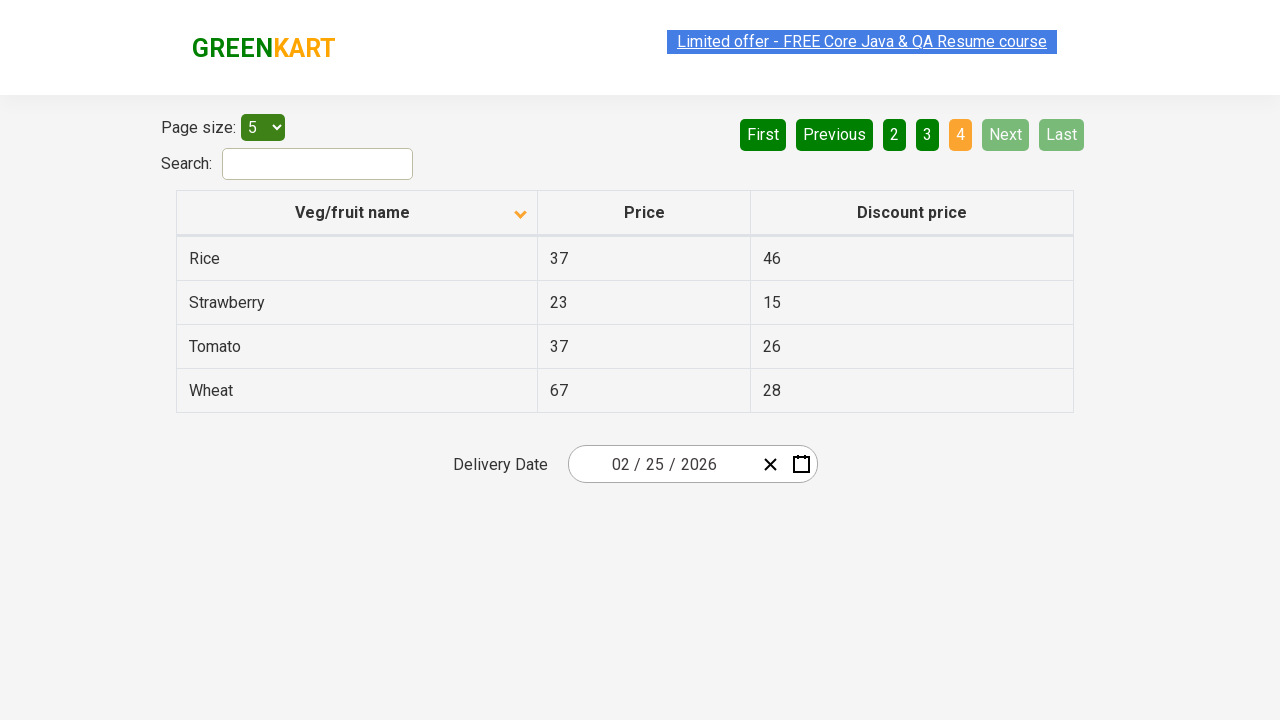

Waited for next page to load
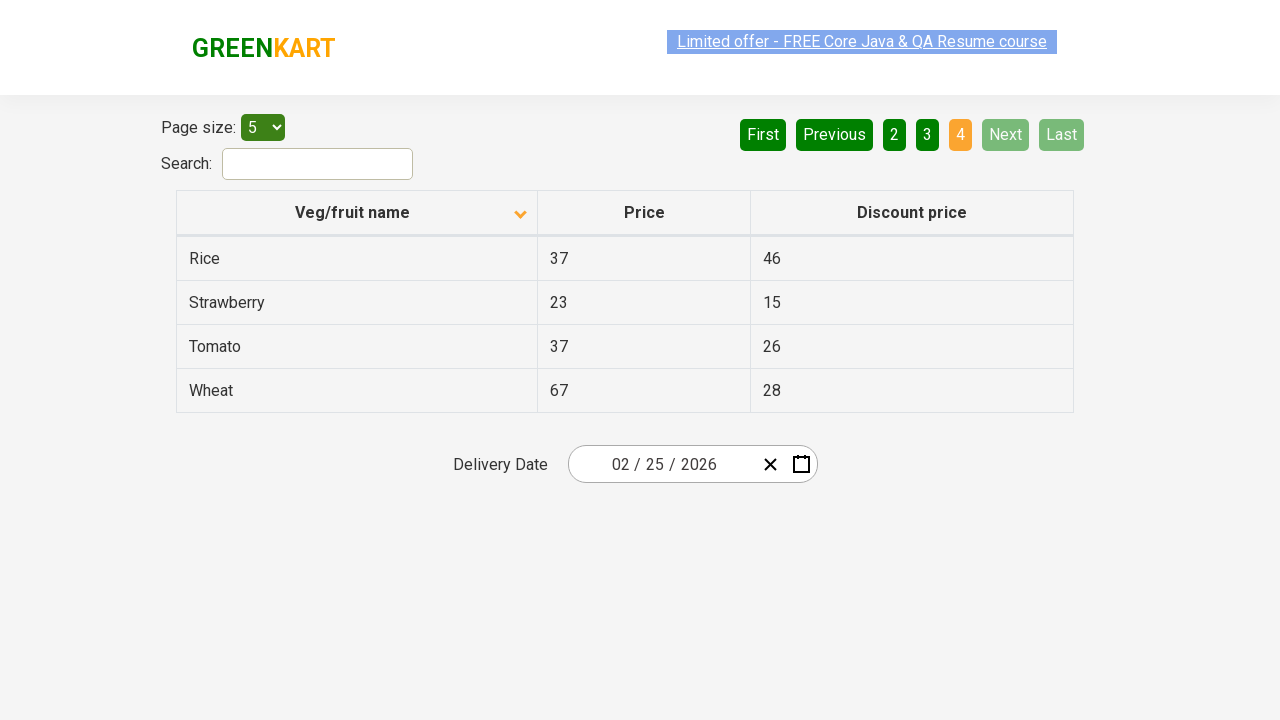

Found Rice with price Rs.37
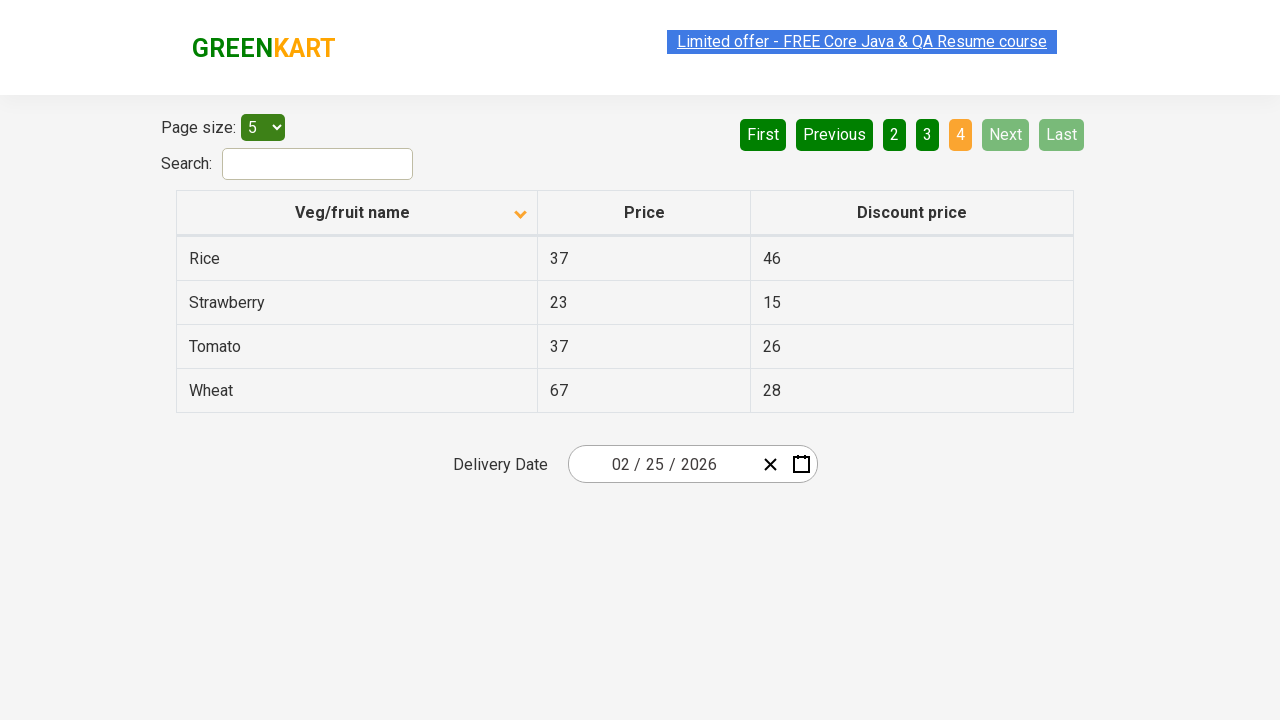

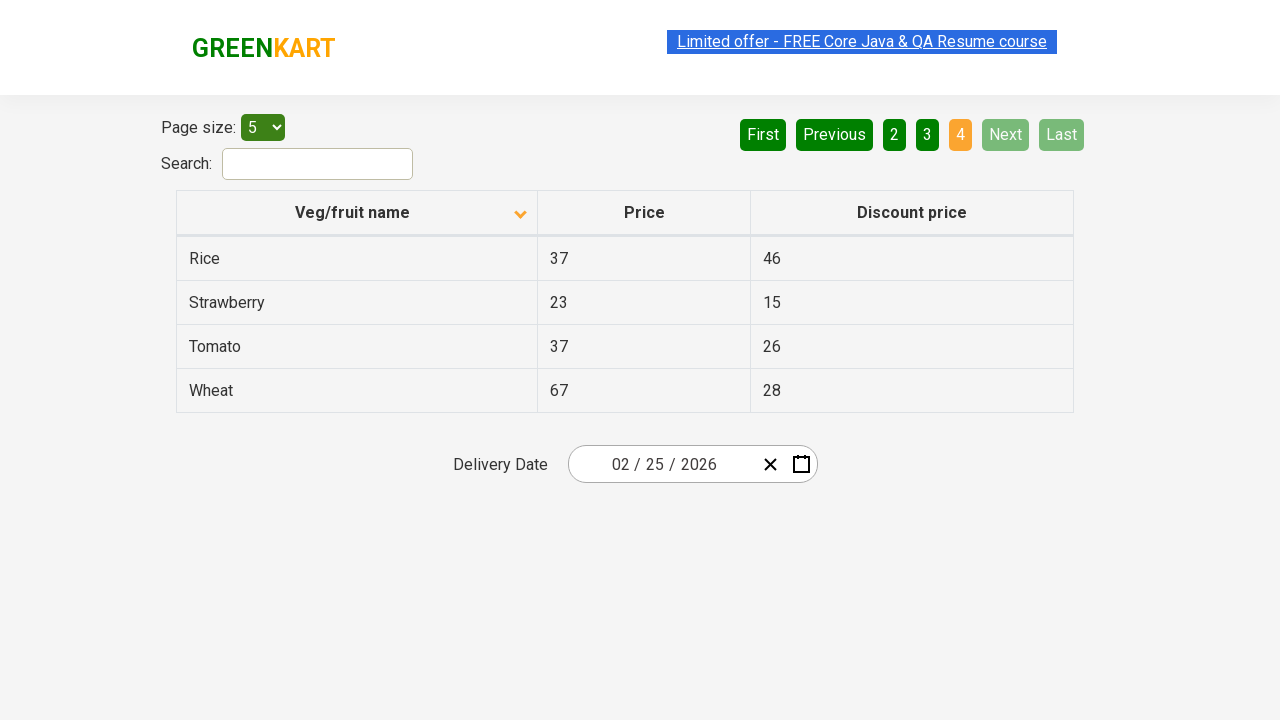